Navigates to the Python.org website and verifies that "Python" is present in the page title

Starting URL: http://www.python.org

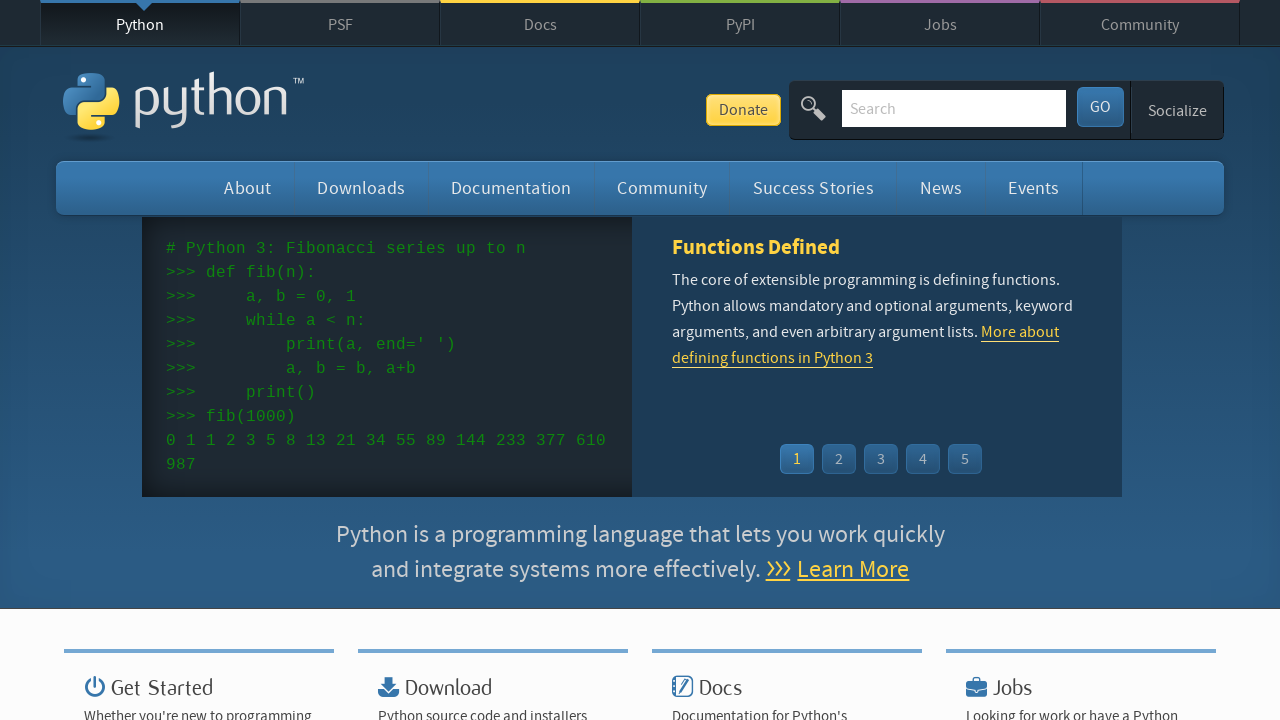

Navigated to http://www.python.org
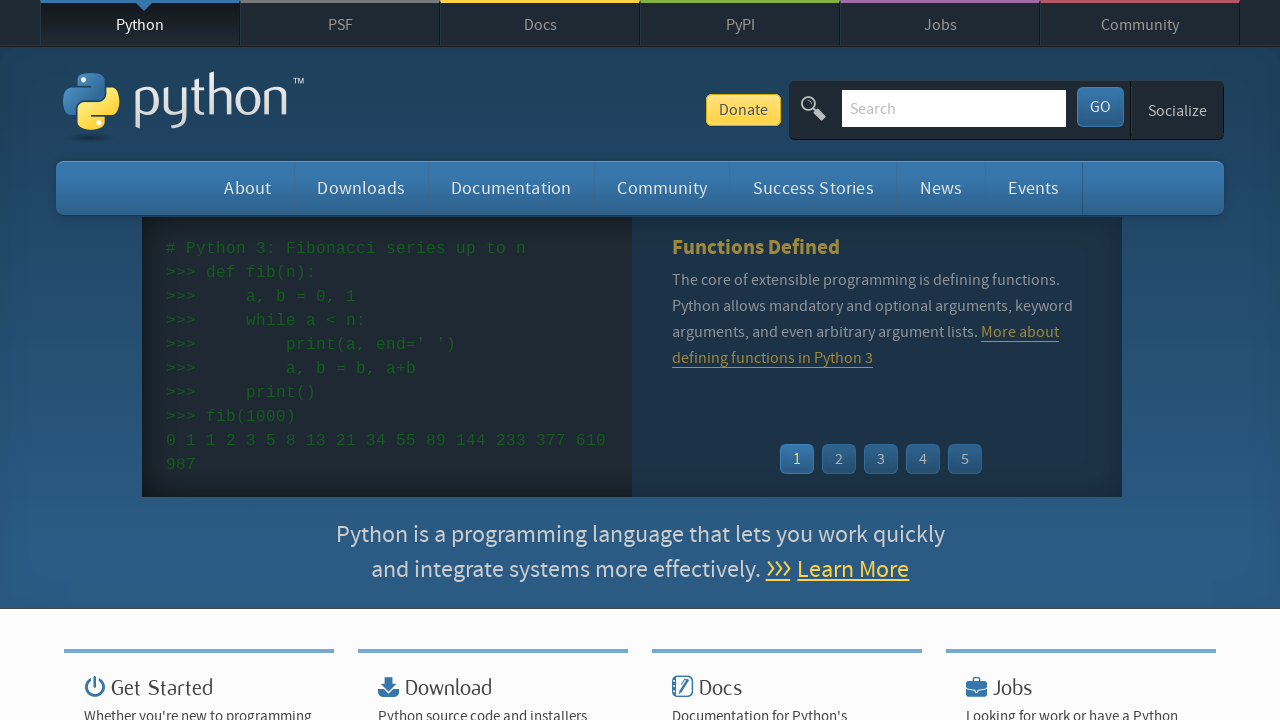

Verified that 'Python' is present in the page title
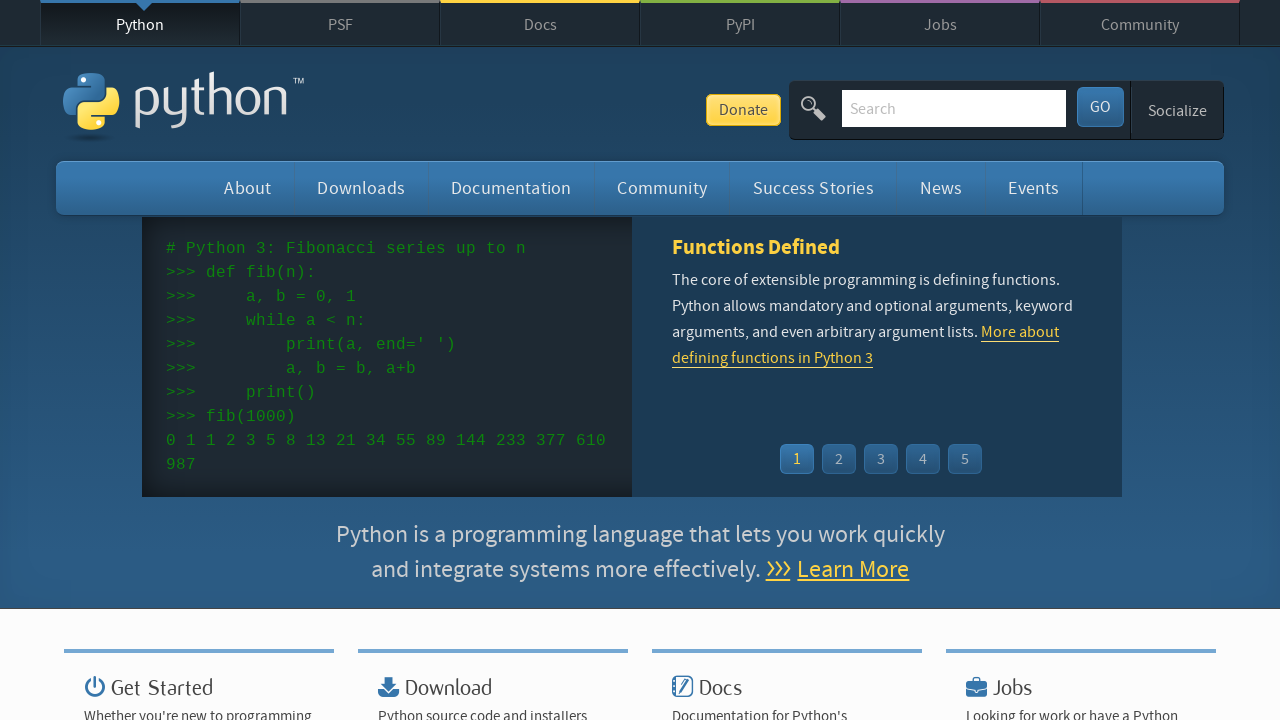

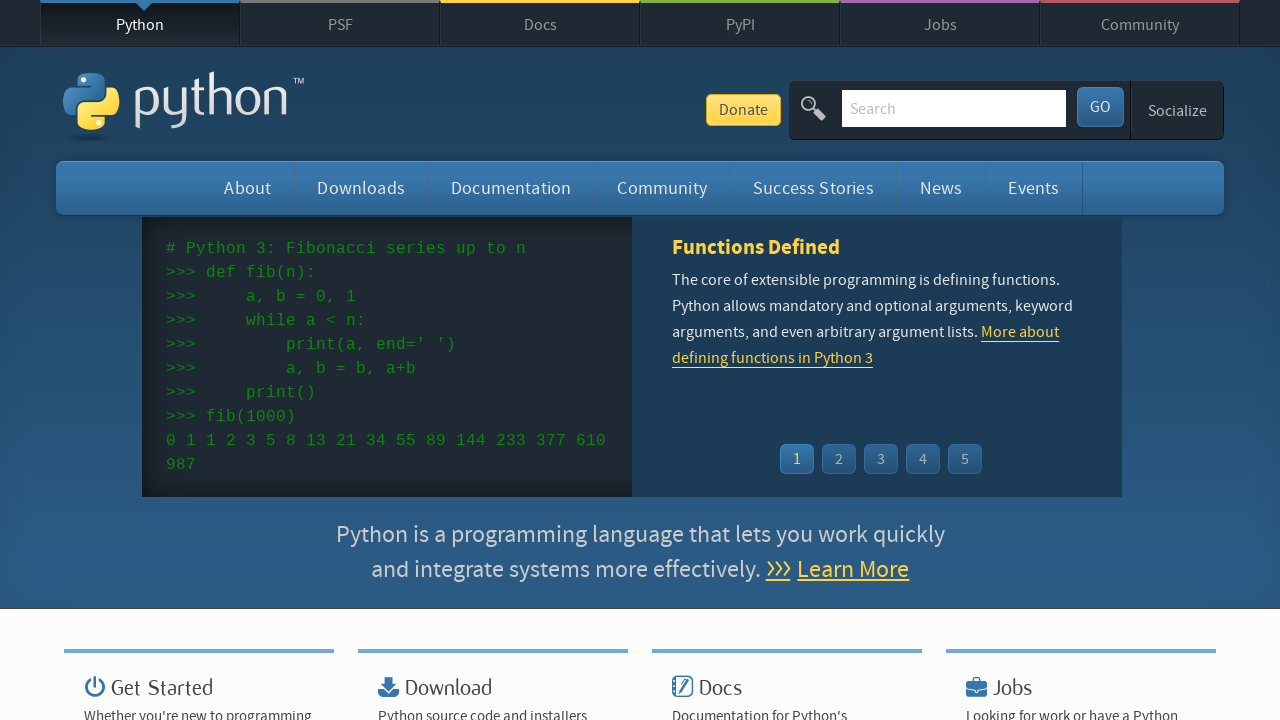